Navigates to anhtester.com and adjusts browser window size and position

Starting URL: https://anhtester.com

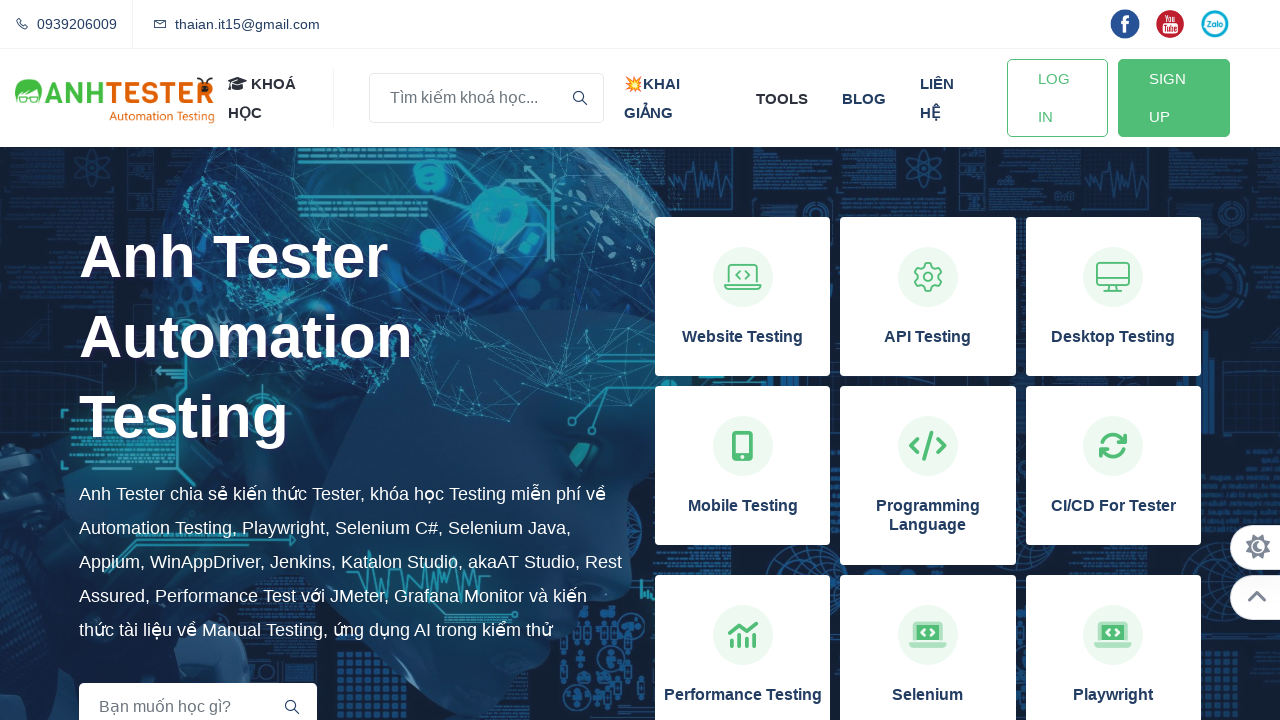

Set viewport size to 1000x600 pixels
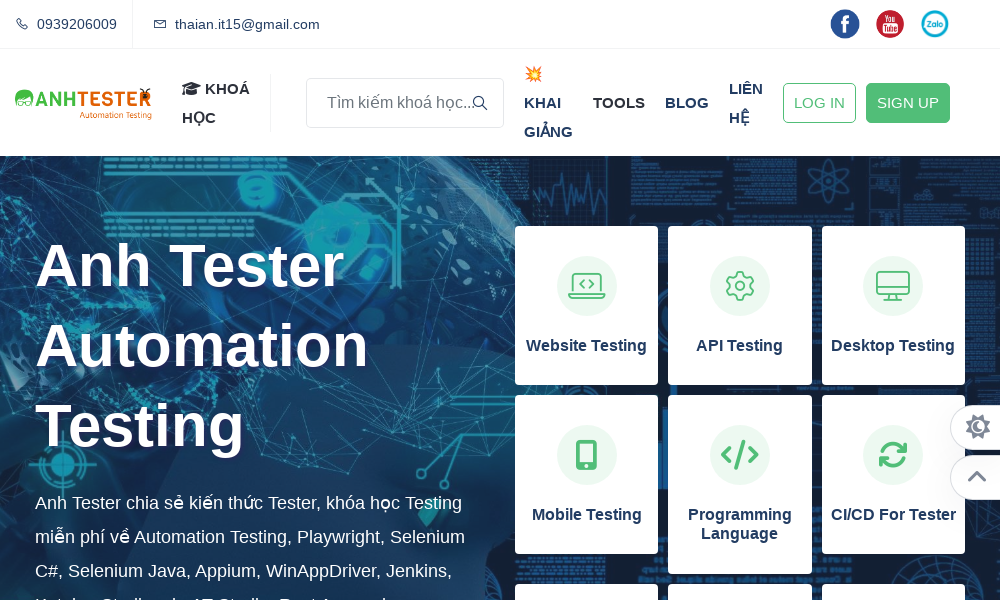

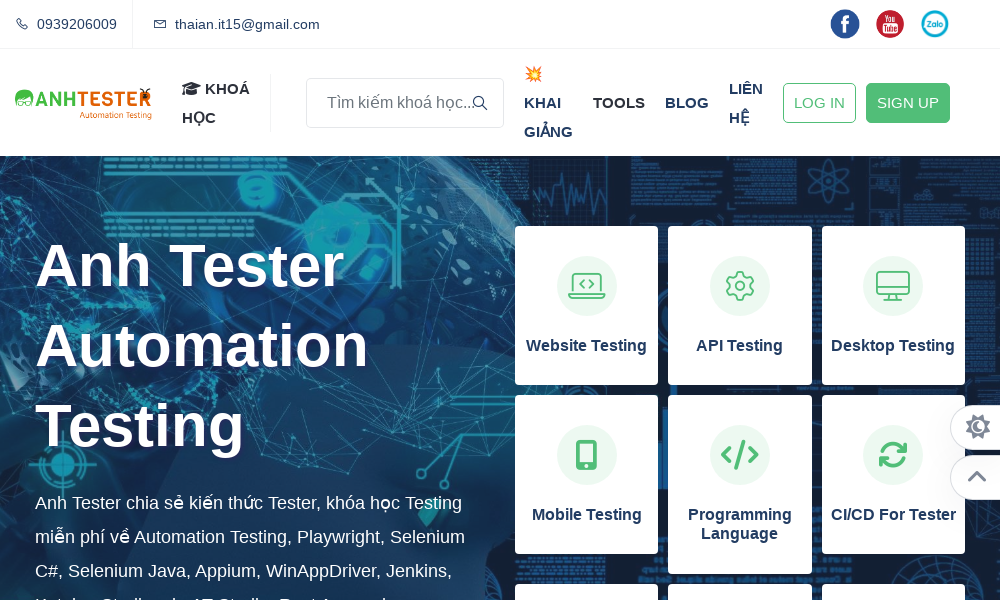